Navigates to GitHub community discussions page for the Models category and verifies that discussion links and timestamps are present on the page

Starting URL: https://github.com/orgs/community/discussions/categories/models

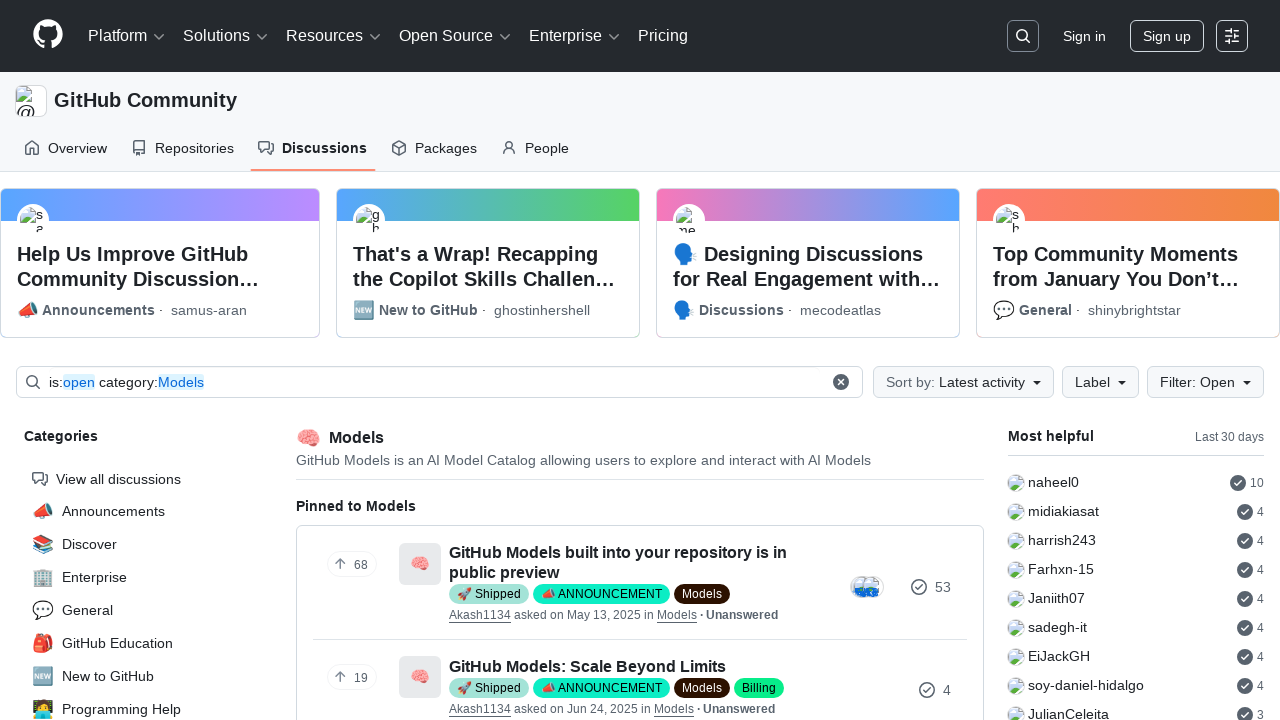

Waited for page to reach network idle state
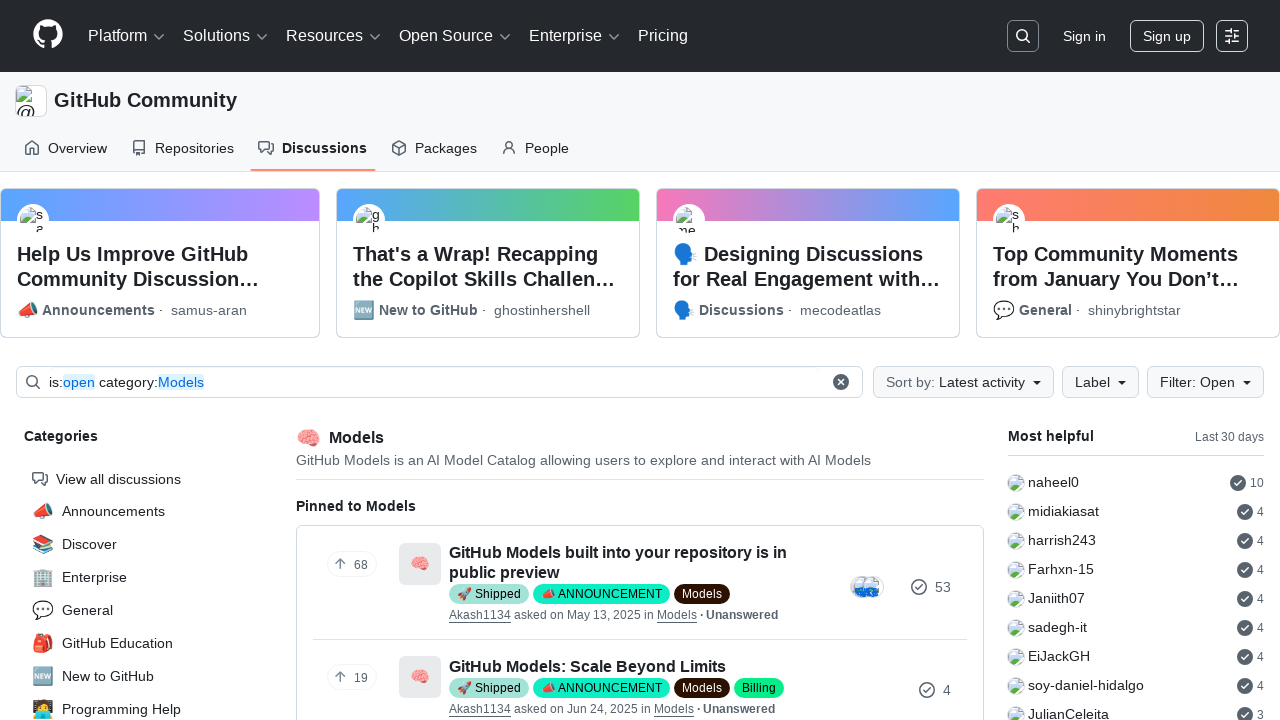

Verified discussion links are present on the Models category page
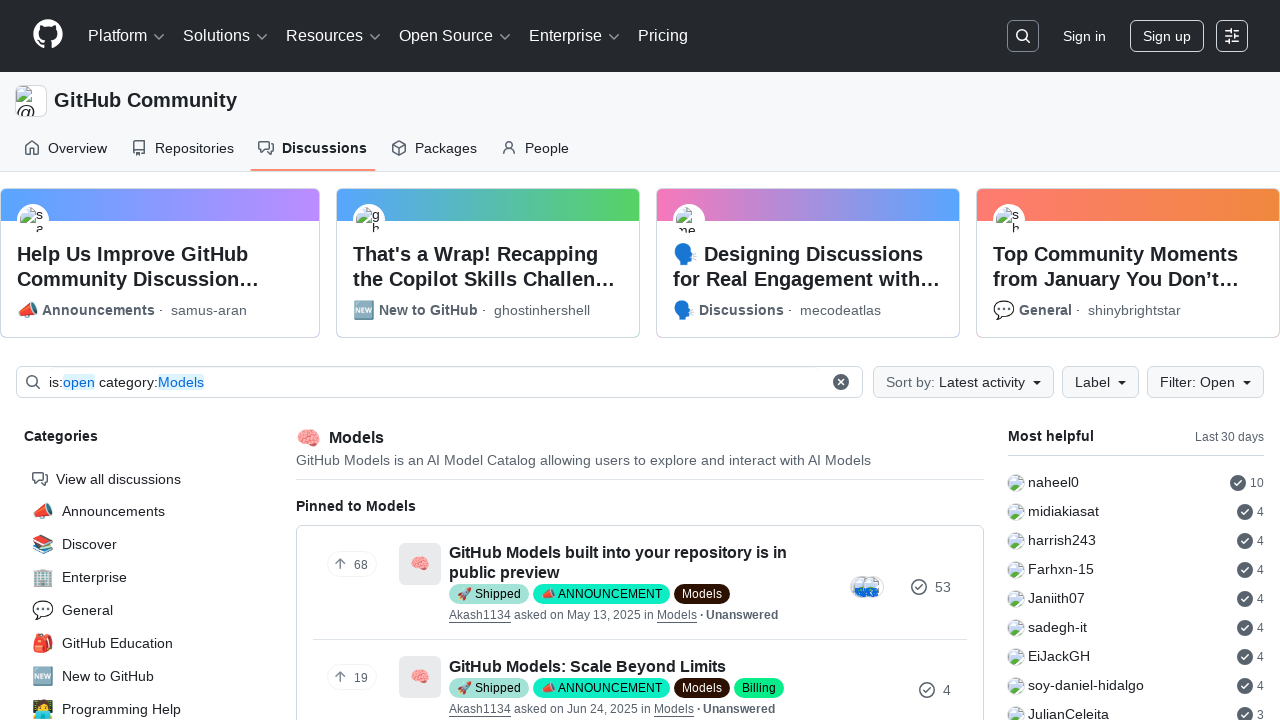

Verified timestamp elements are present on discussion items
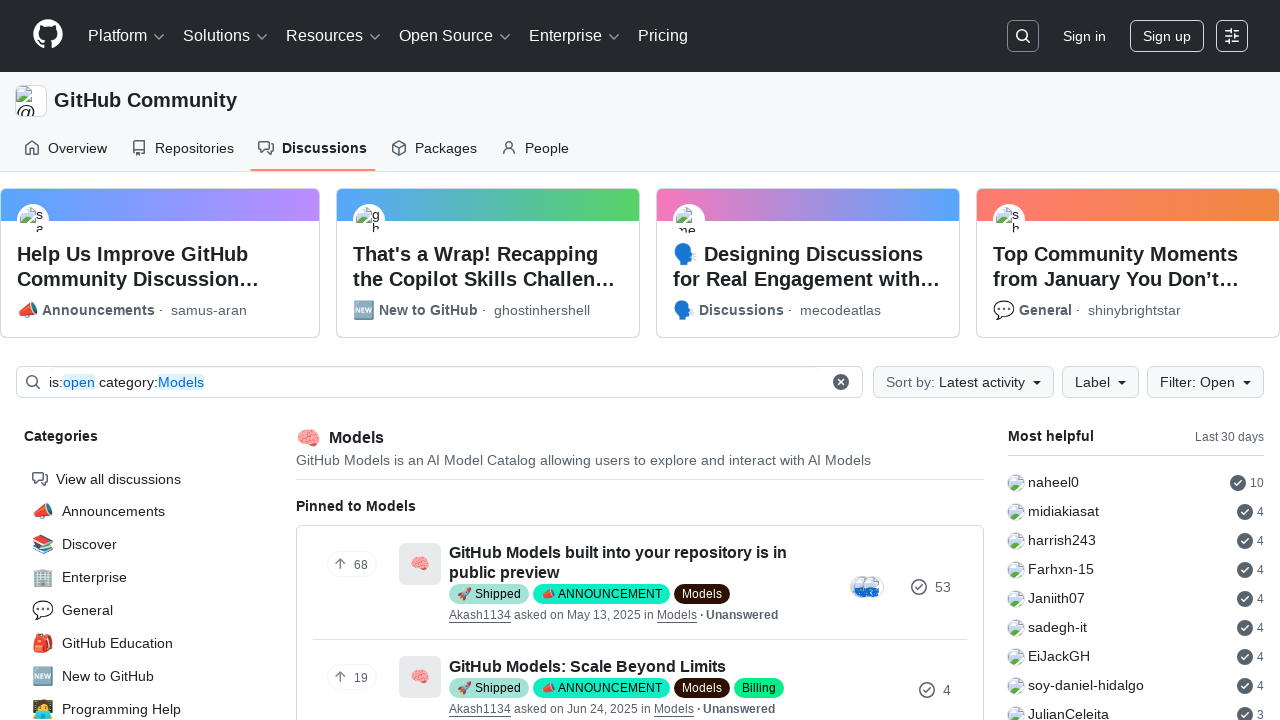

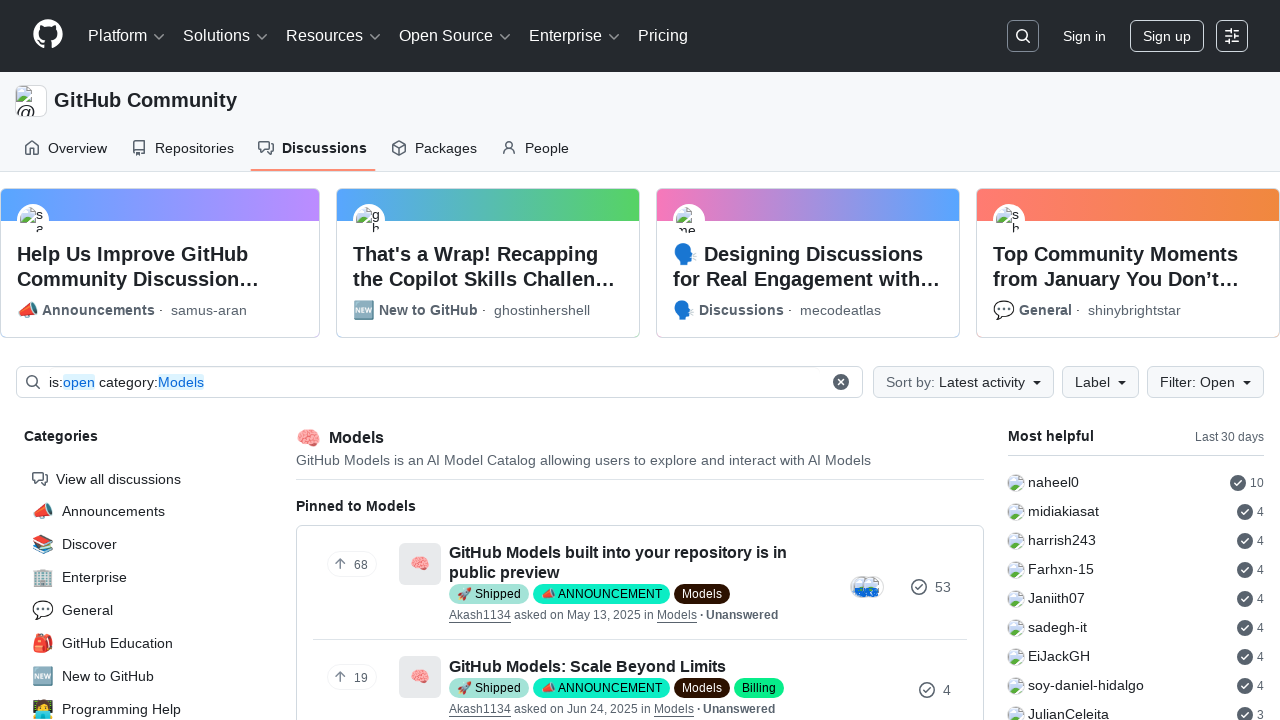